Tests number input field behavior by pressing Arrow Down key twice and verifying the value decrements to -2

Starting URL: http://the-internet.herokuapp.com/inputs

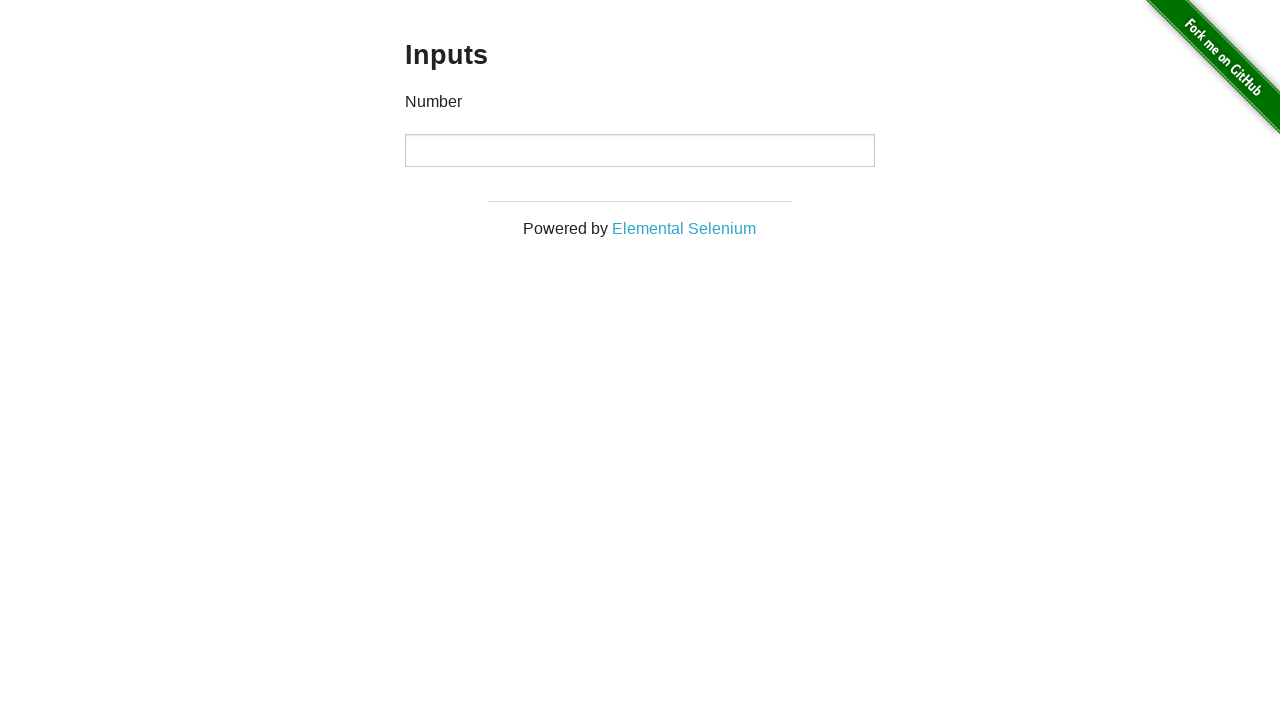

Navigated to the-internet.herokuapp.com/inputs
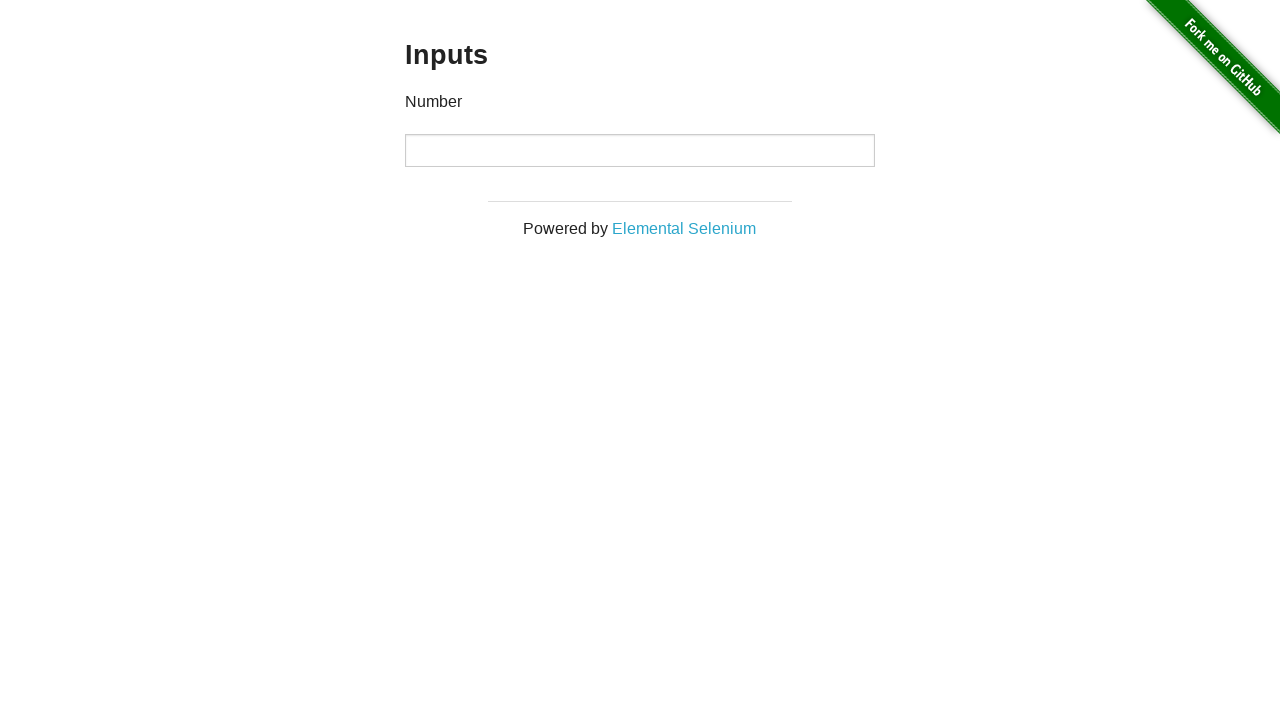

Located the number input field
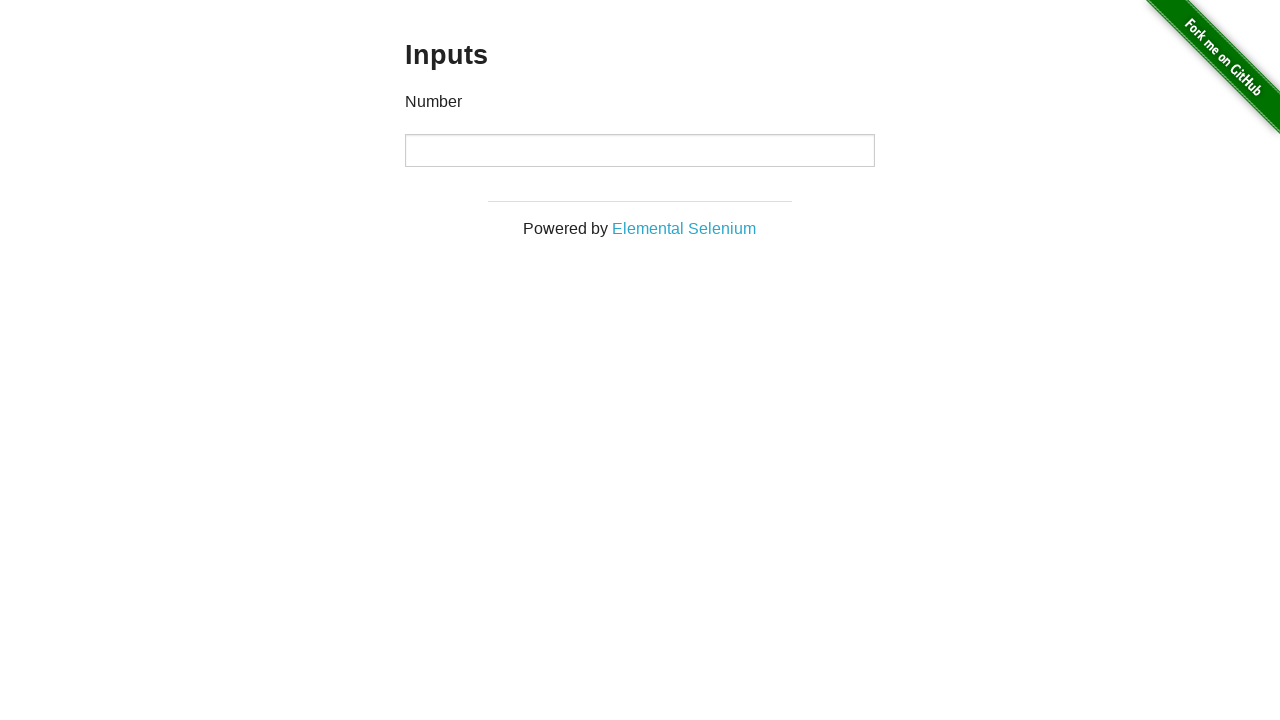

Pressed Arrow Down key once on input
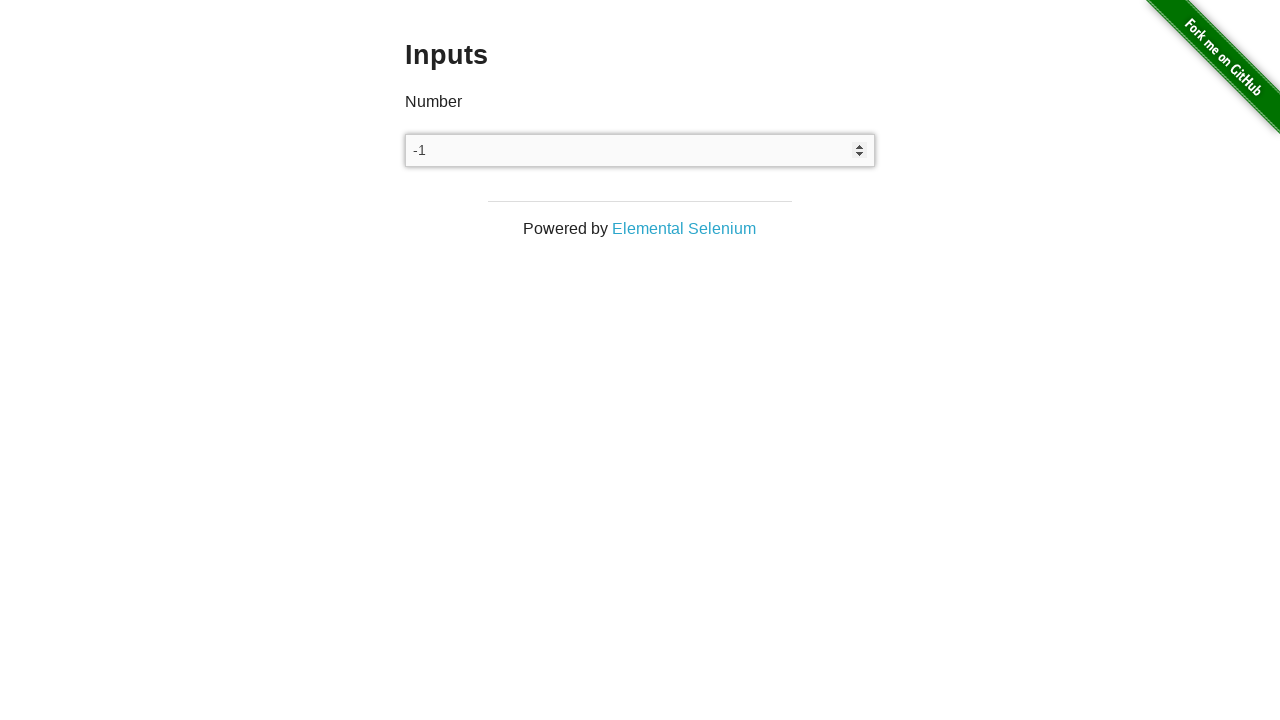

Pressed Arrow Down key twice on input
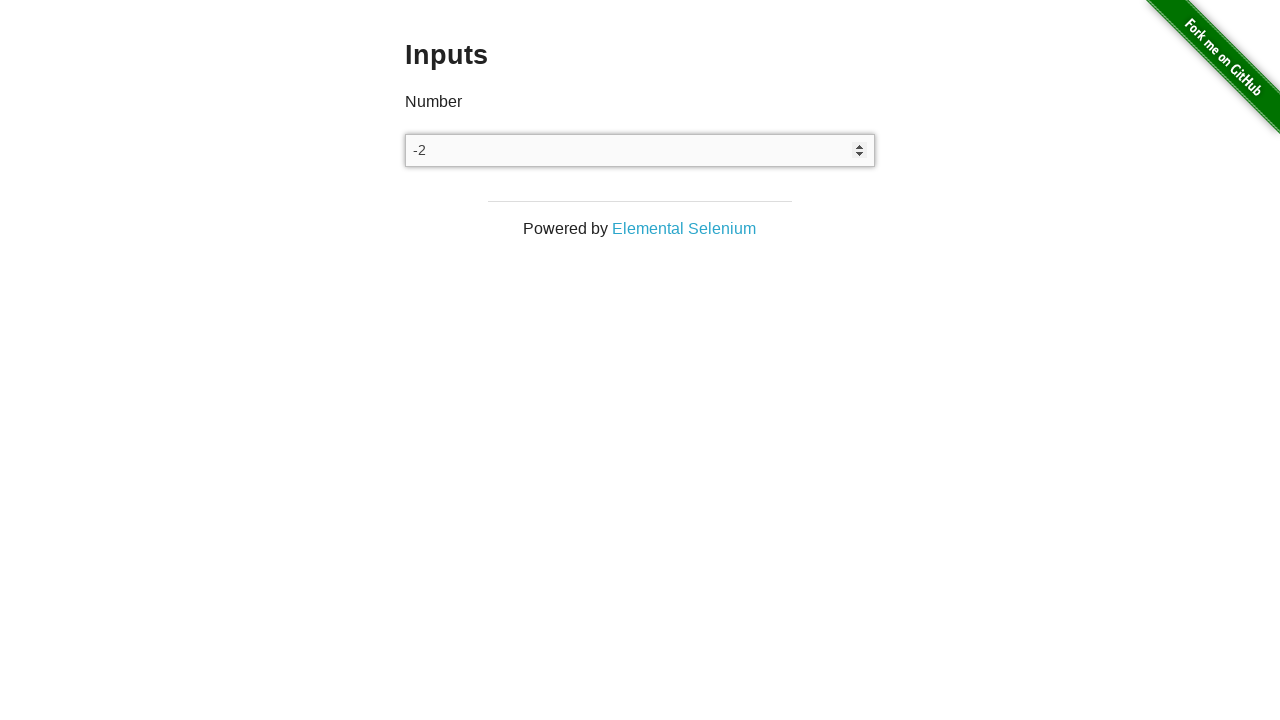

Verified input value decremented to -2
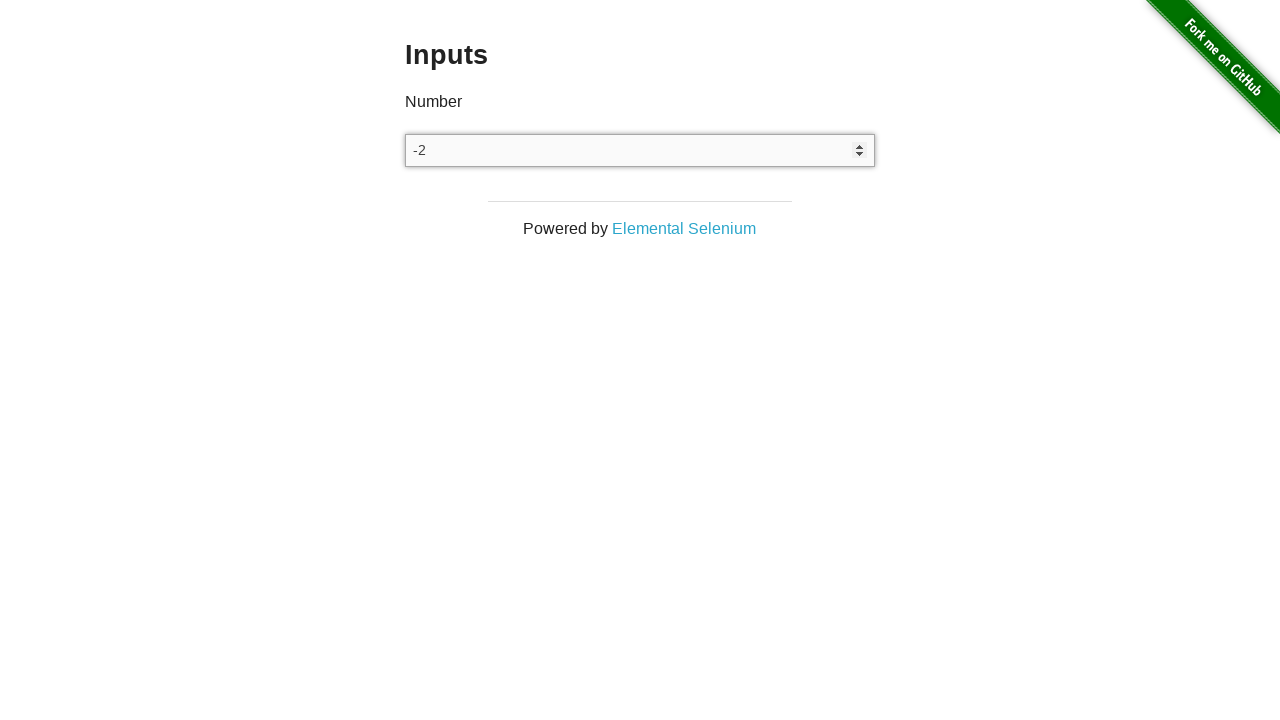

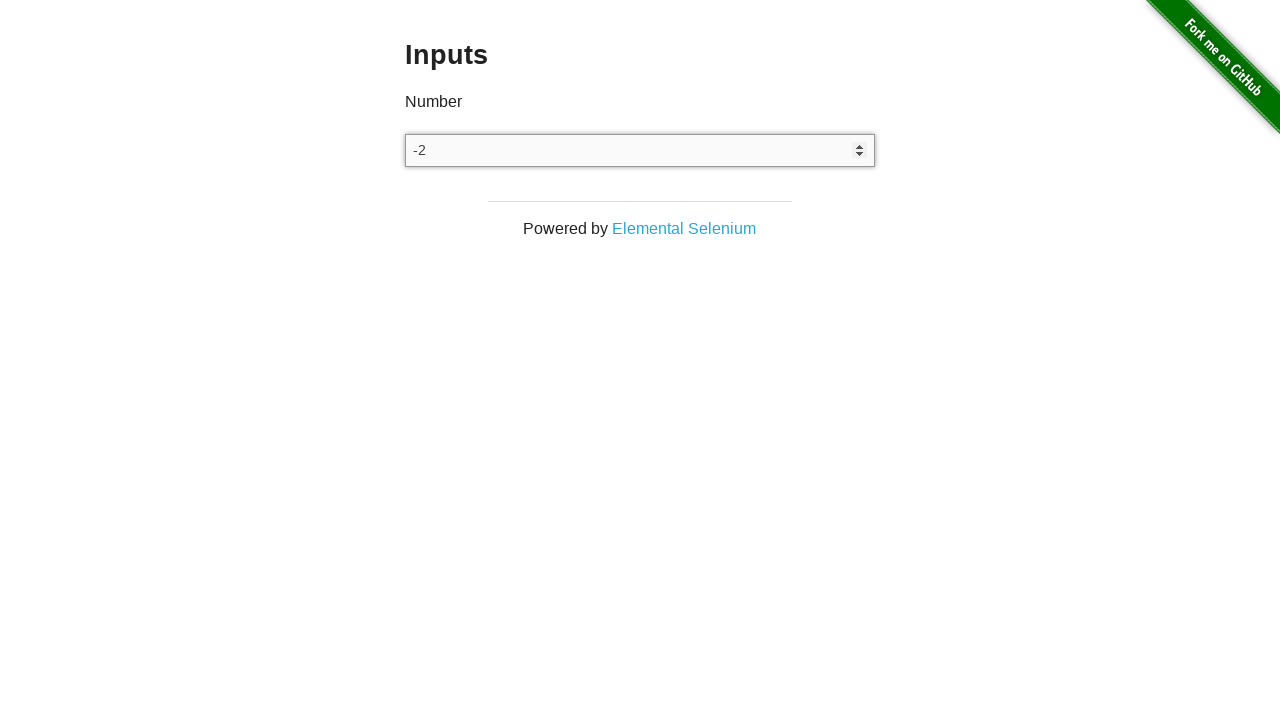